Opens the Sauce Demo homepage and sets the browser window size. This is a minimal test that verifies the page loads successfully.

Starting URL: https://www.saucedemo.com/

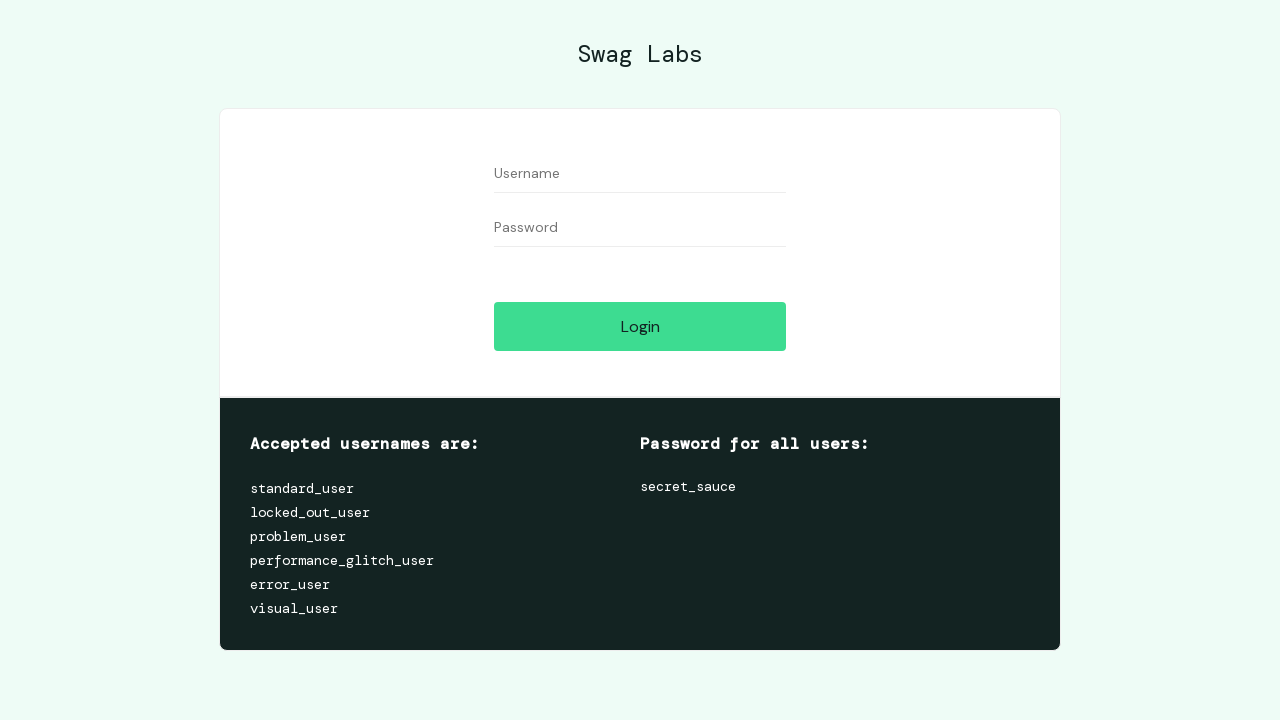

Set browser window size to 1920x1080
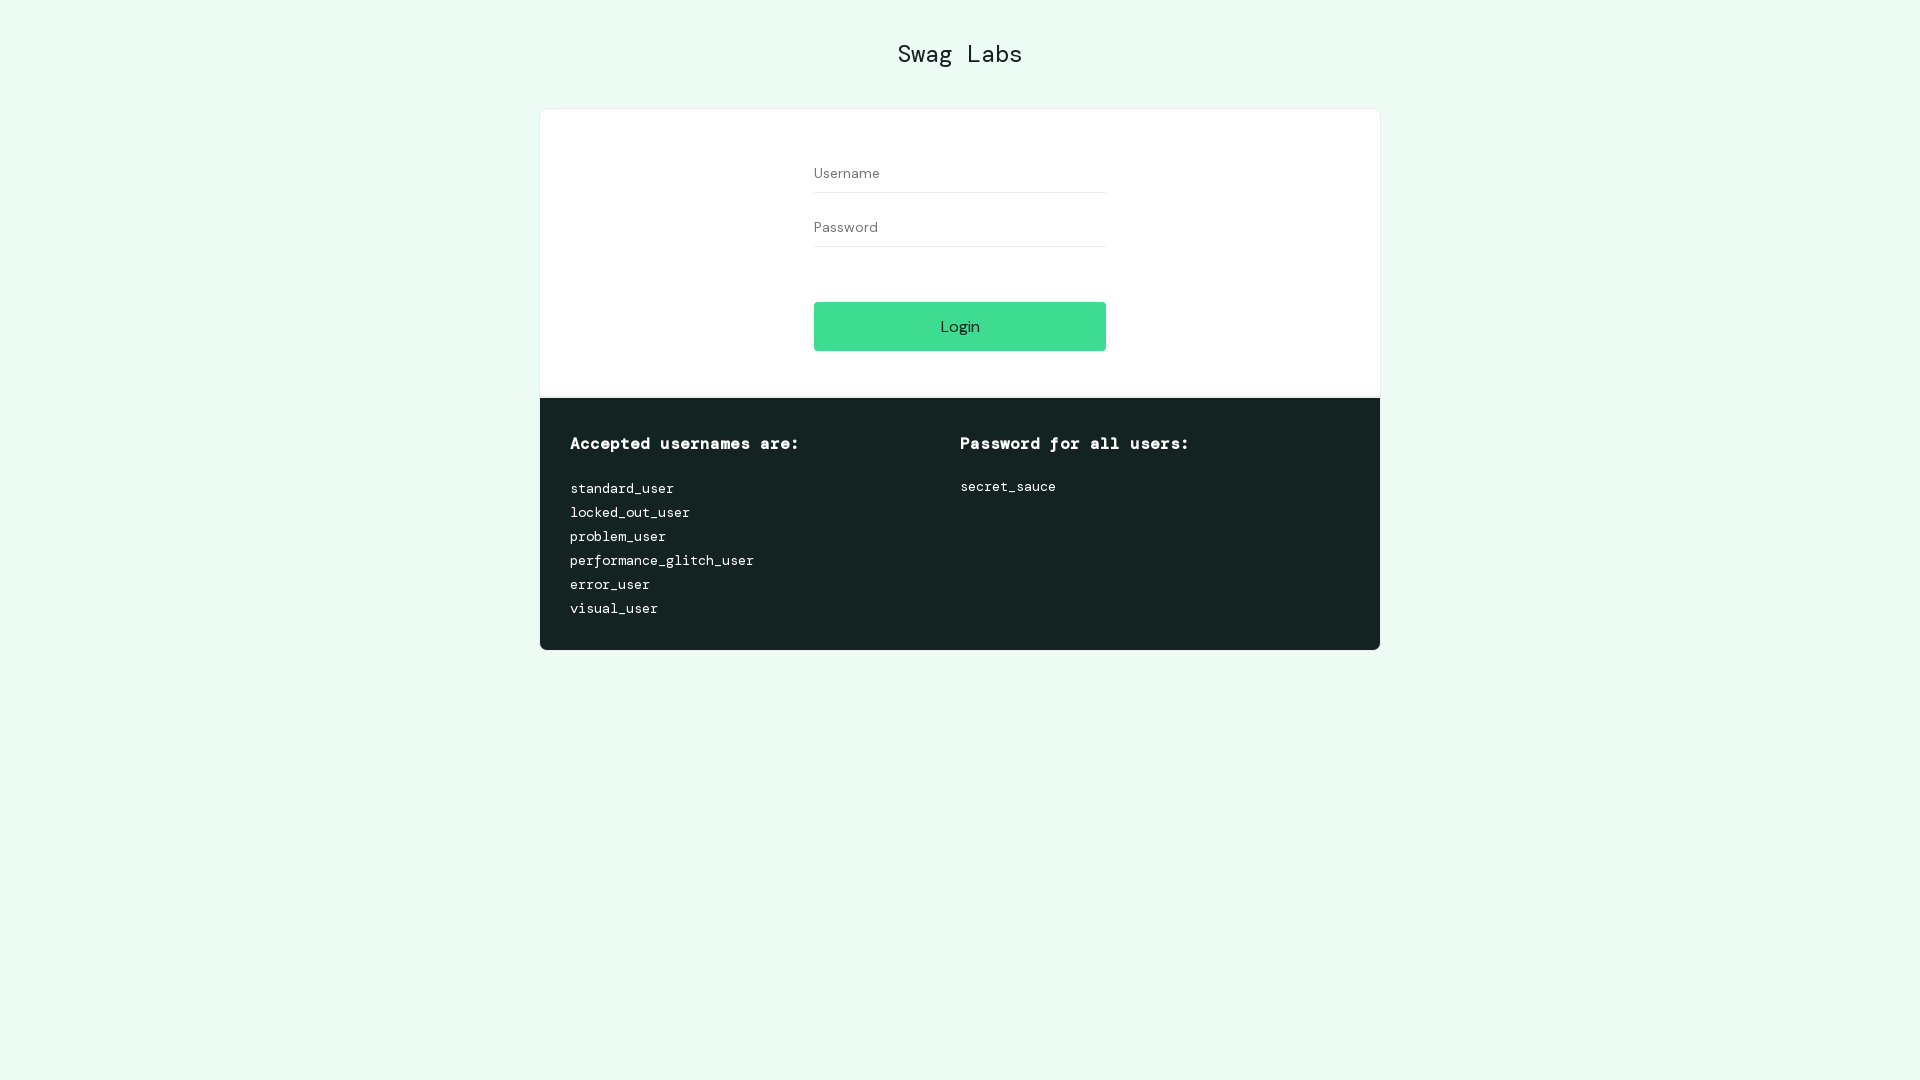

Sauce Demo homepage loaded successfully
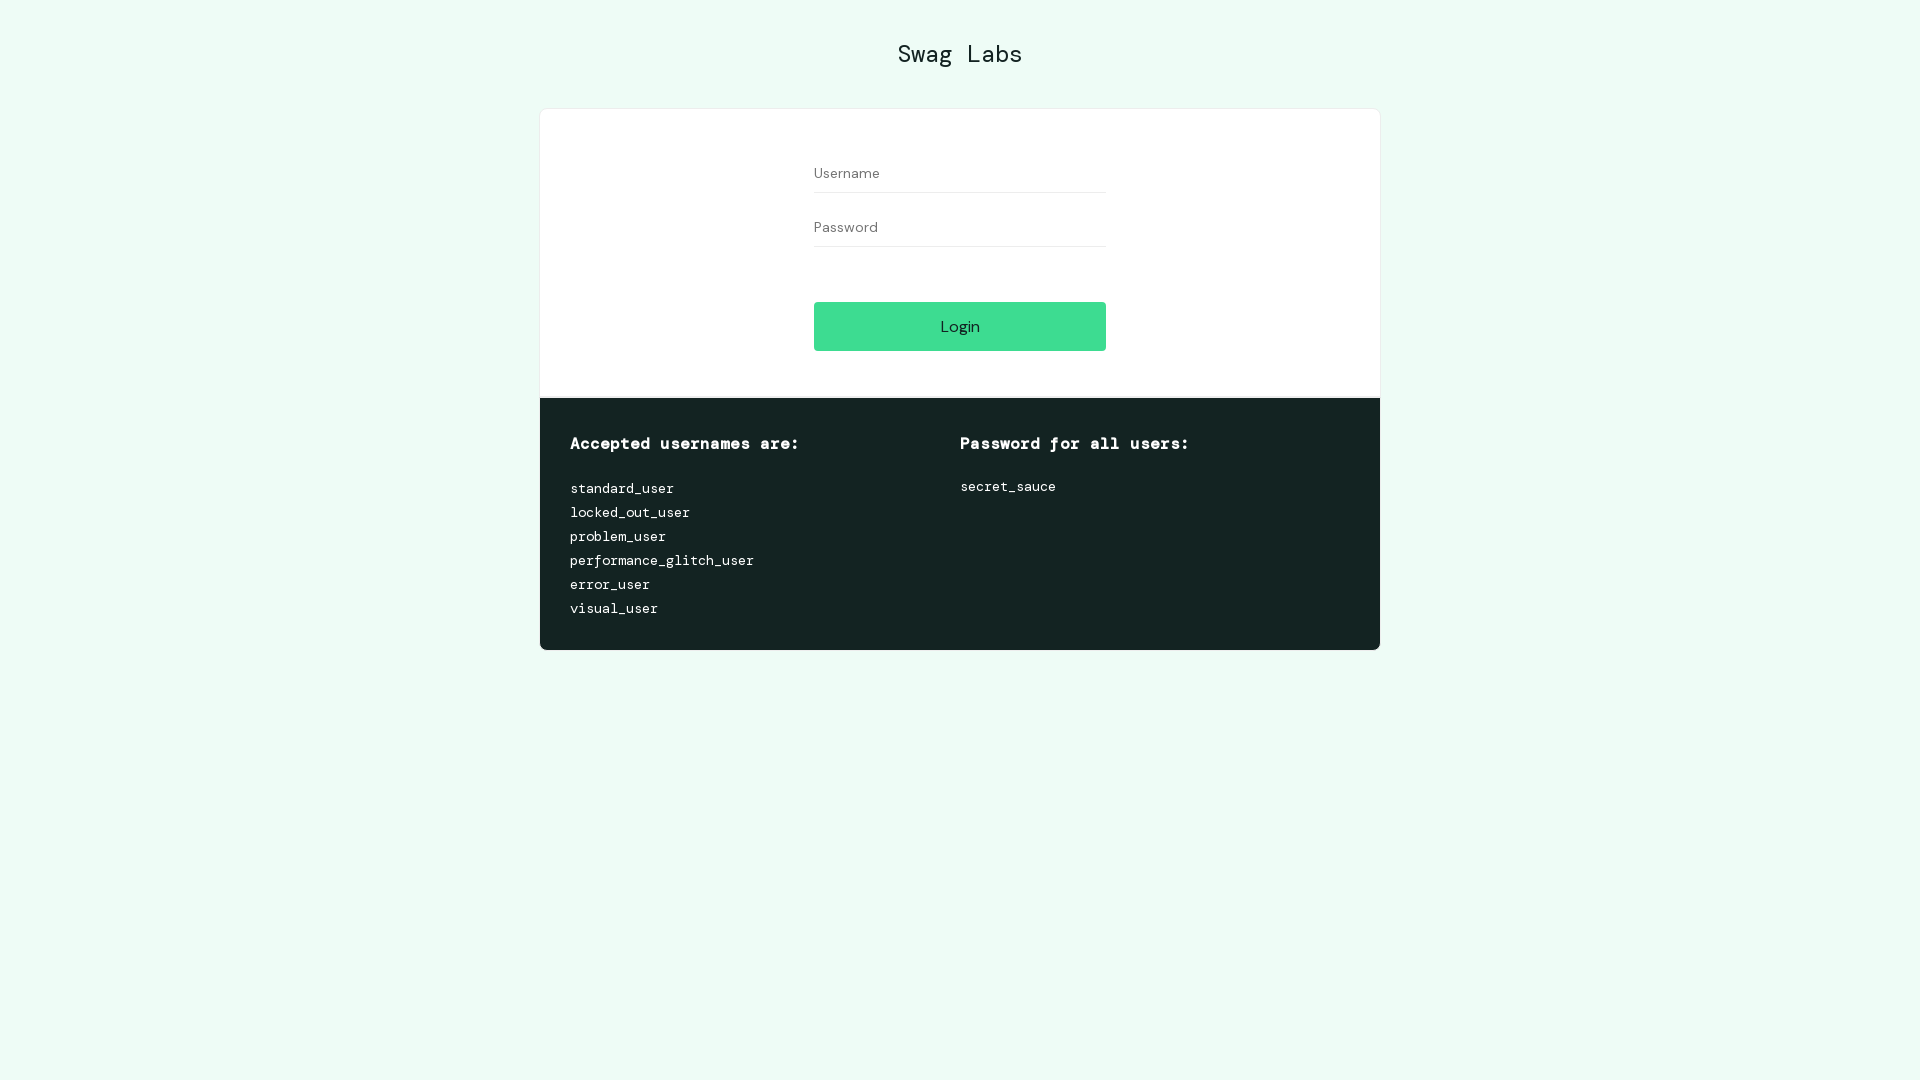

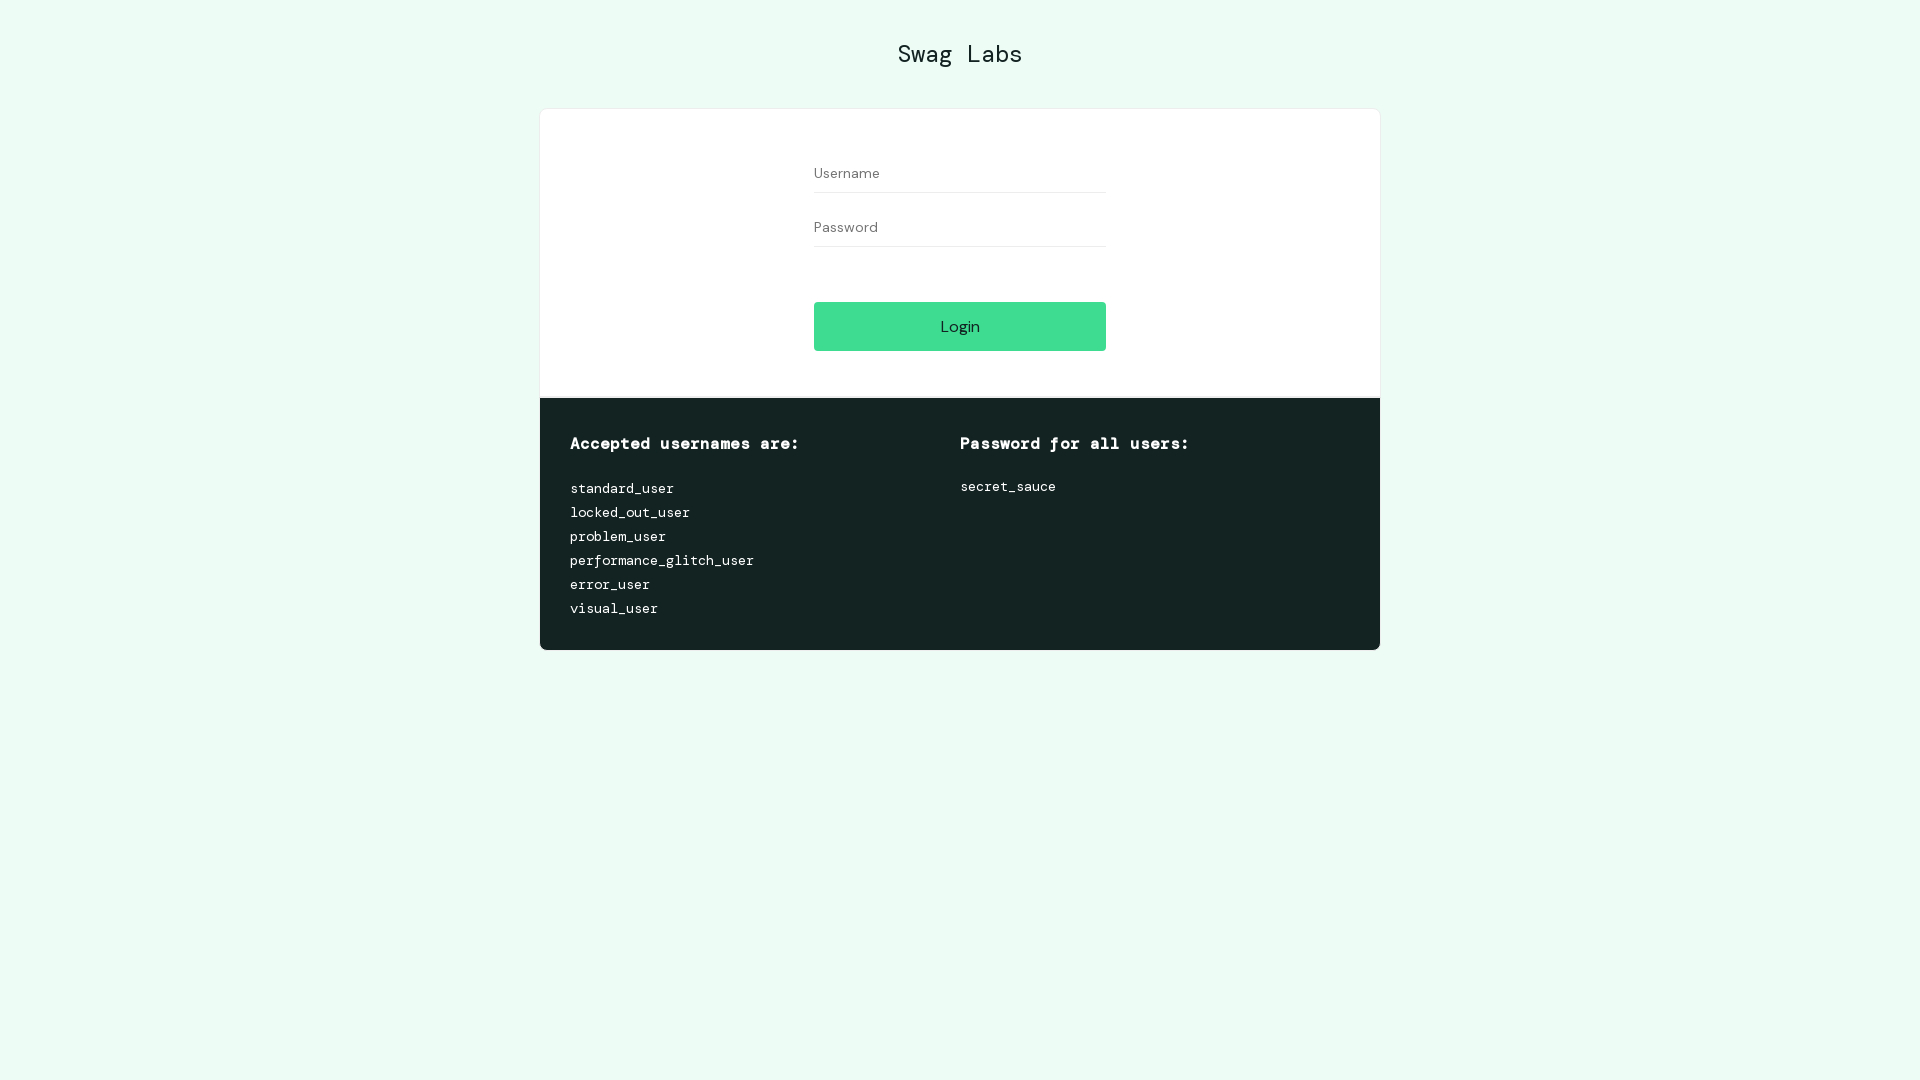